Tests radio button functionality by selecting different radio button options in sequence

Starting URL: https://codenboxautomationlab.com/practice/

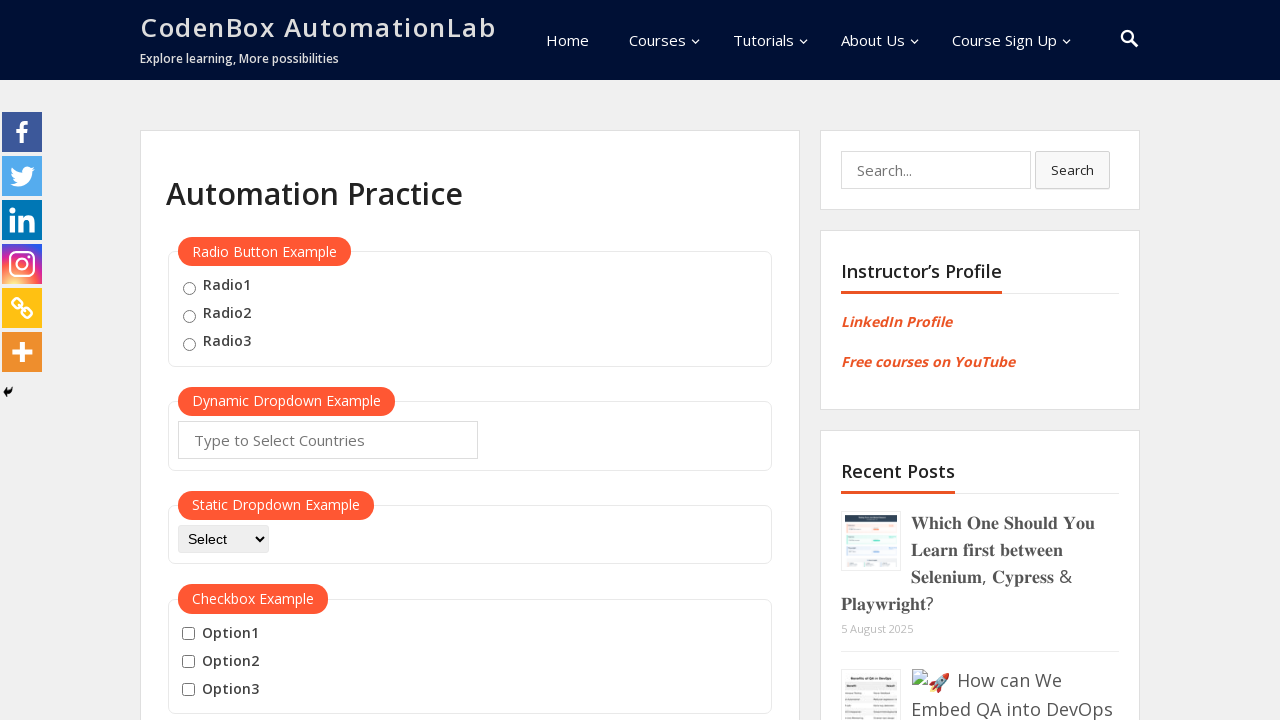

Selected the second radio button option at (189, 316) on input[type='radio'] >> nth=1
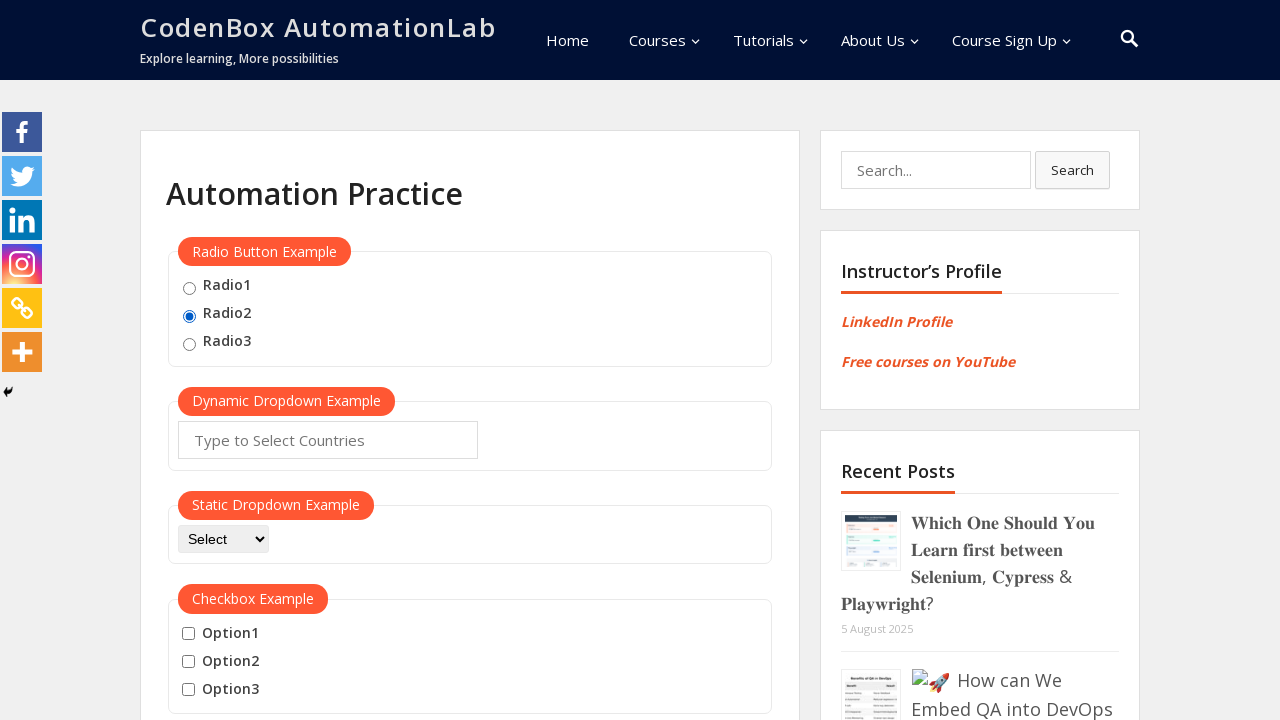

Selected the last radio button option at (189, 344) on input[type='radio'] >> nth=-1
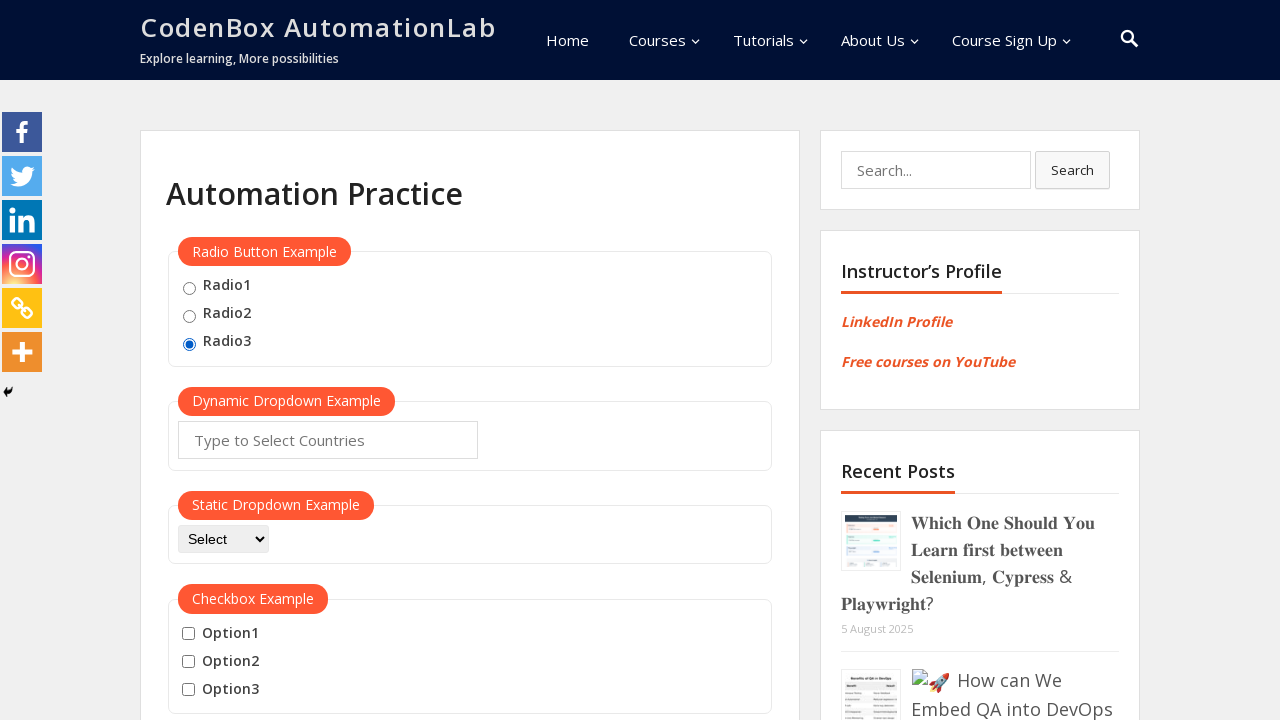

Selected the first radio button option at (189, 288) on input[type='radio'] >> nth=0
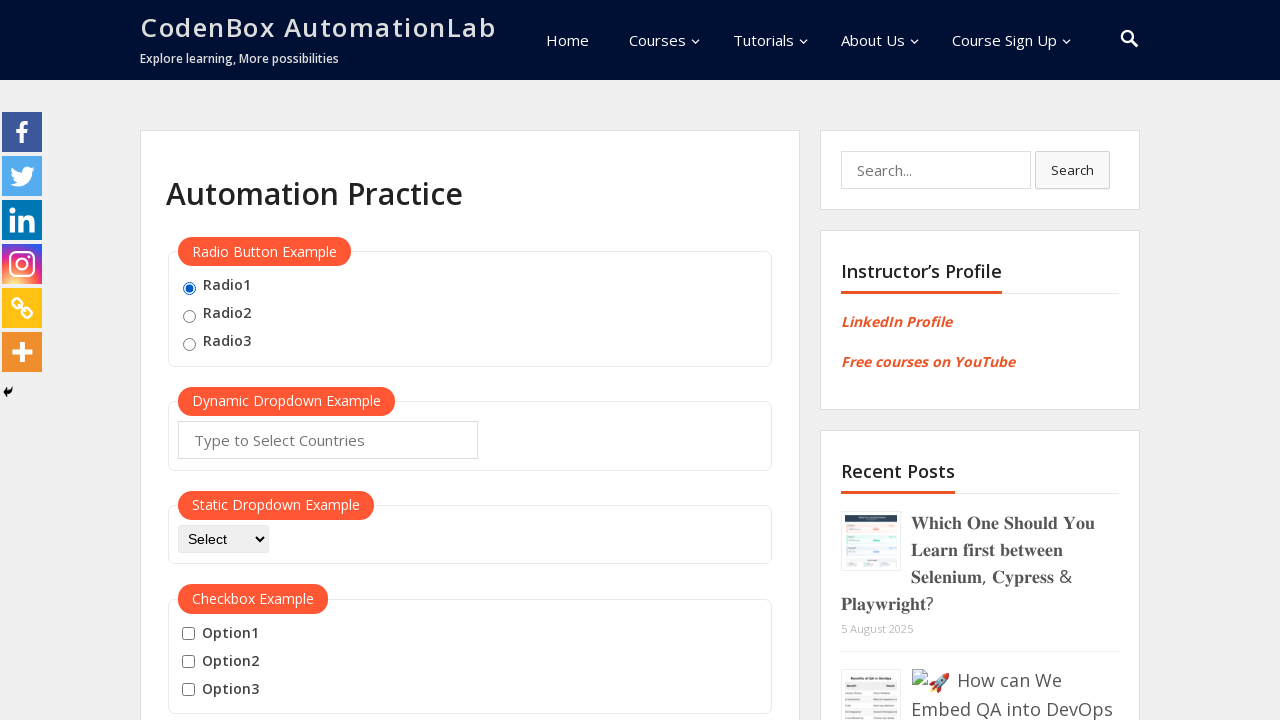

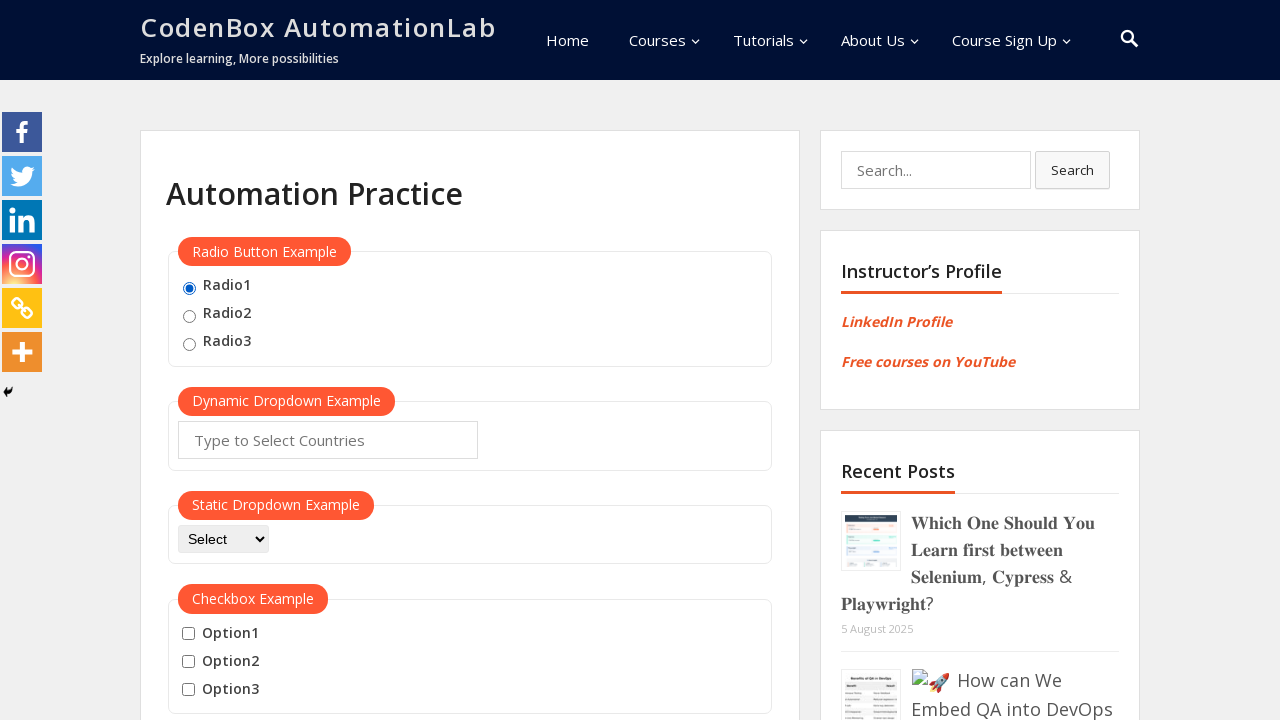